Navigates to the My Account page of an LMS website and verifies the page title

Starting URL: https://alchemy.hguy.co/lms/

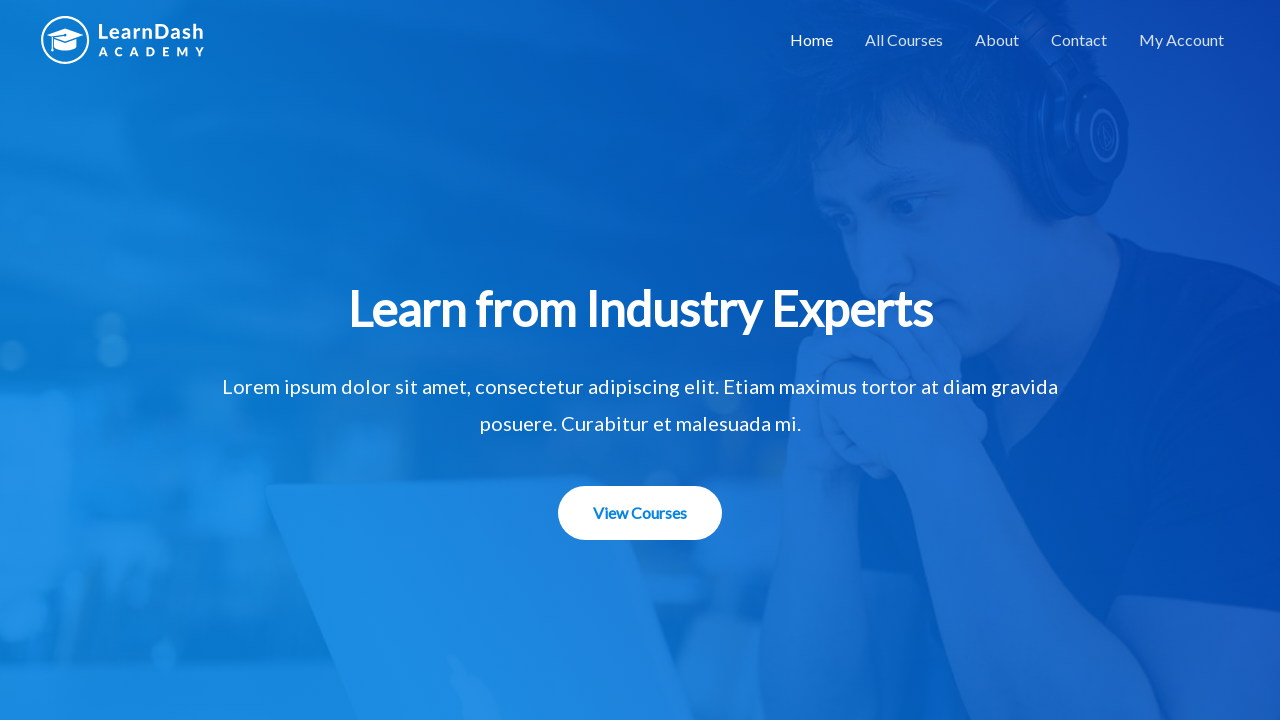

Clicked on My Account link at (1182, 40) on a[href='https://alchemy.hguy.co/lms/my-account/']
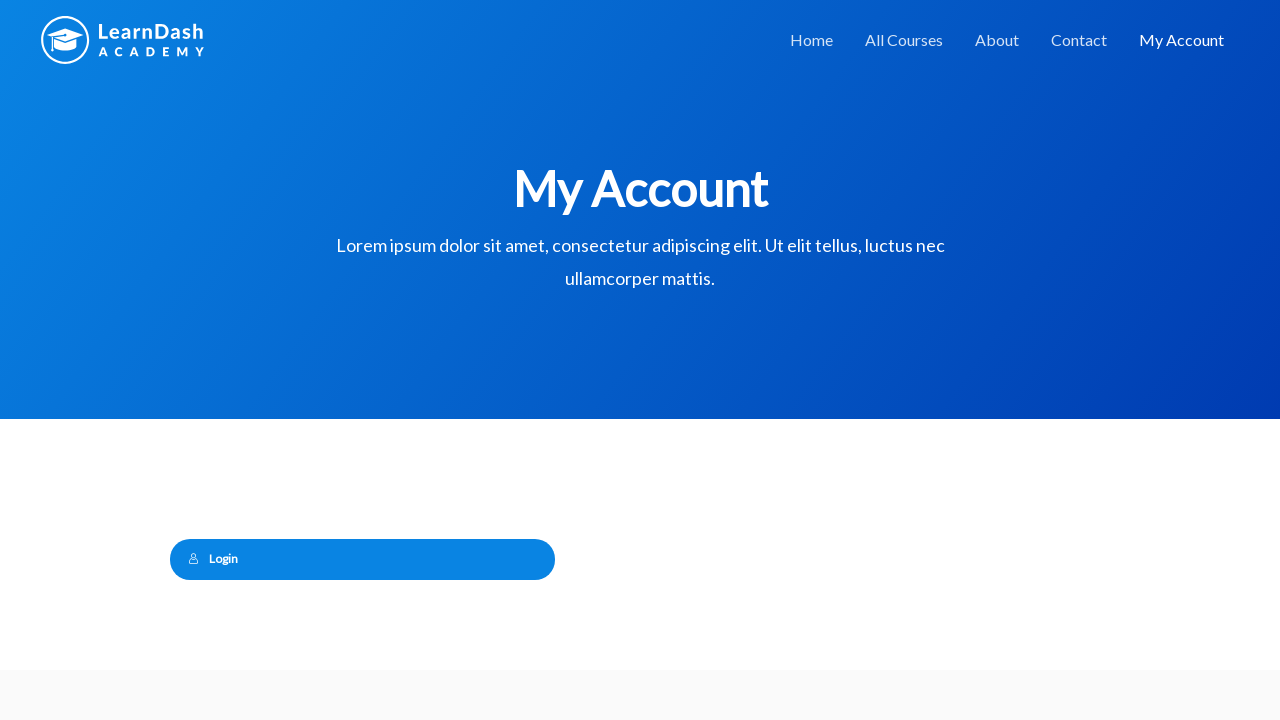

Login link became visible, My Account page loaded
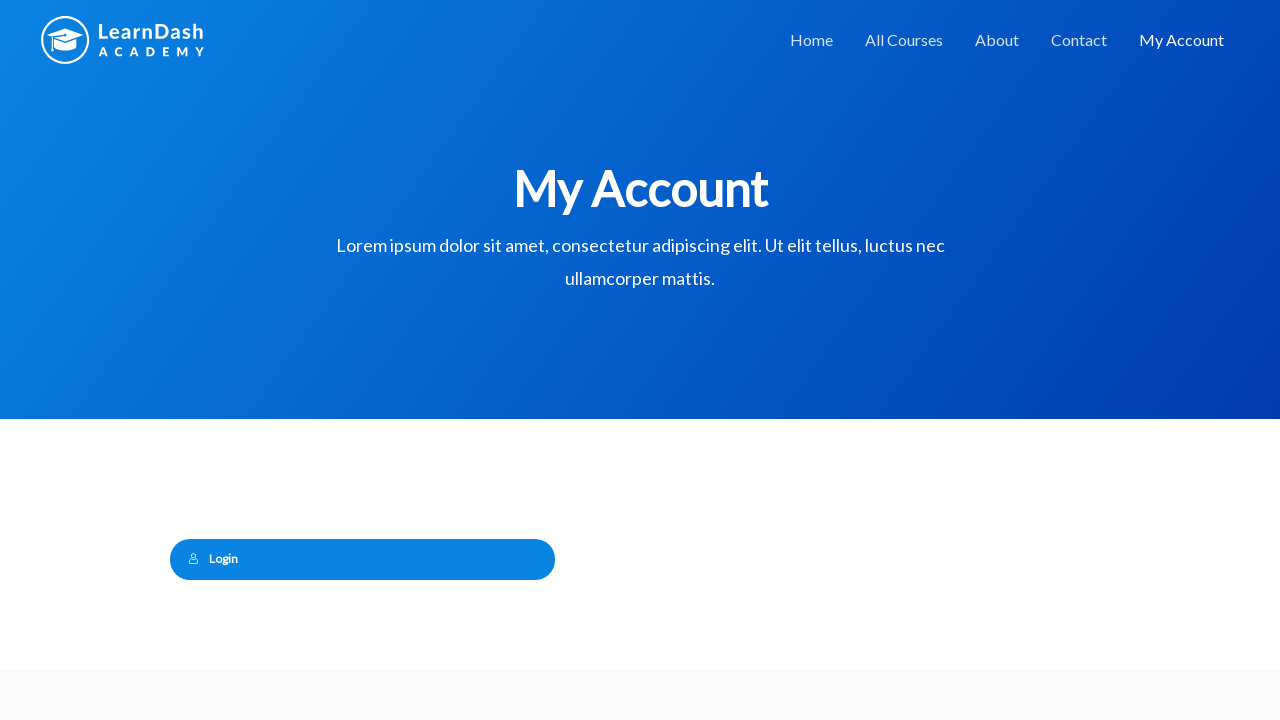

Verified page title is 'My Account – Alchemy LMS'
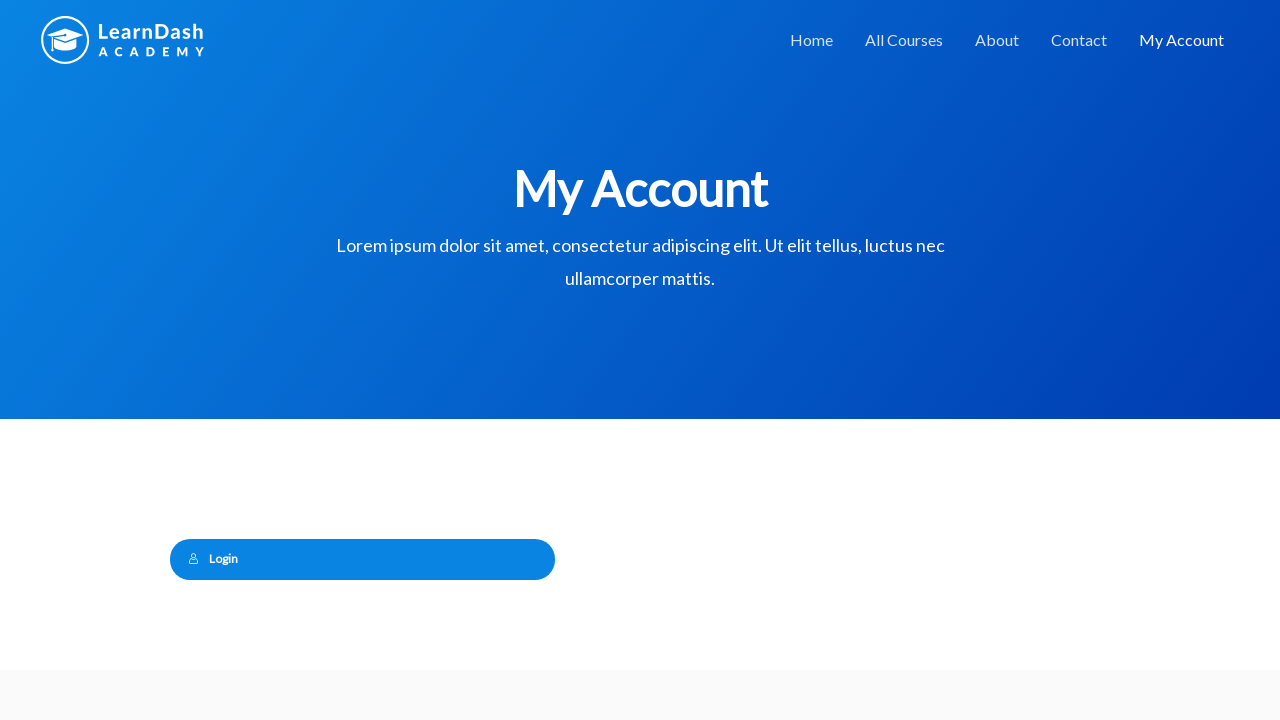

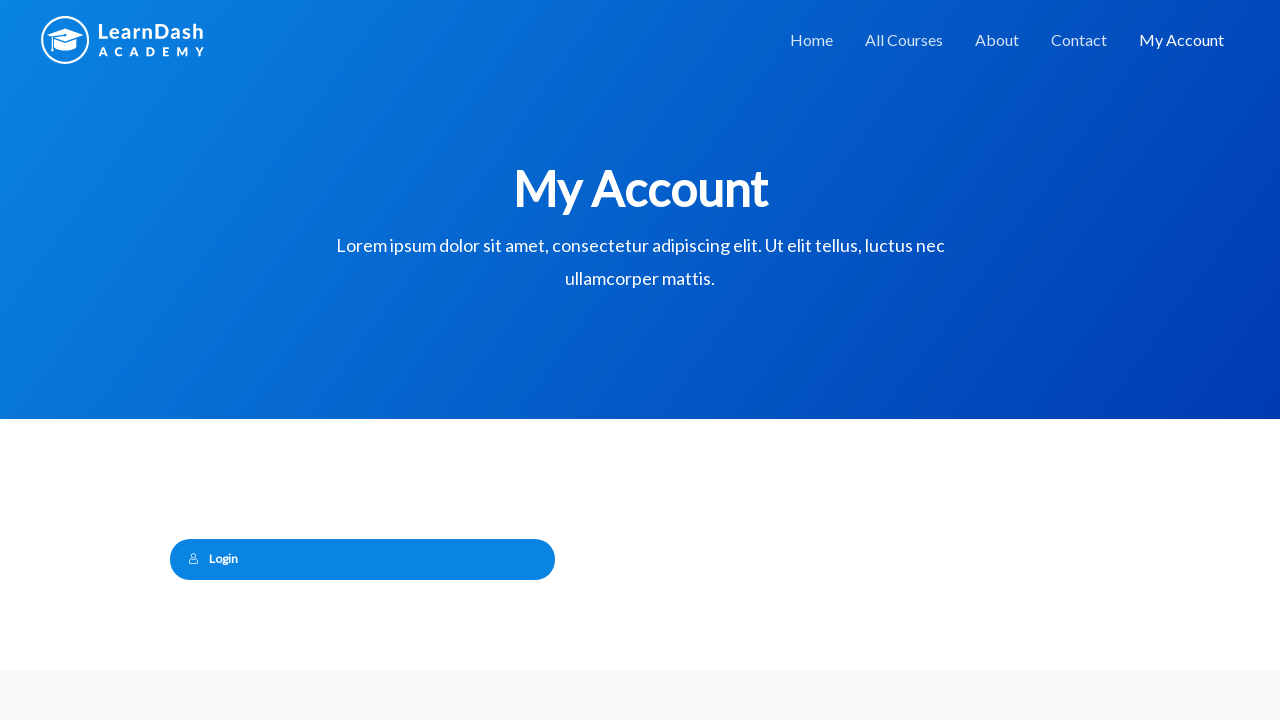